Tests a slow calculator by clearing the delay field, entering a delay value, clicking calculator buttons to compute 7+8, and waiting for the result to display 15.

Starting URL: https://bonigarcia.dev/selenium-webdriver-java/slow-calculator.html

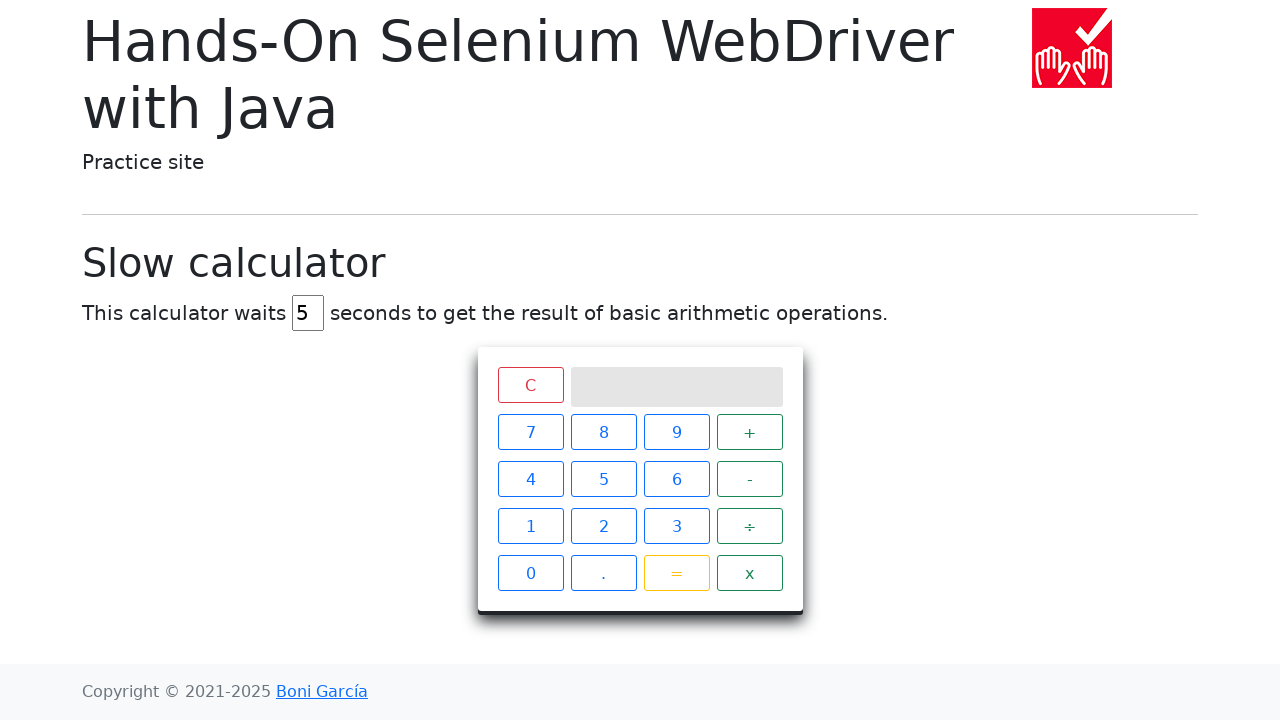

Cleared delay field and entered 45ms delay value on #delay
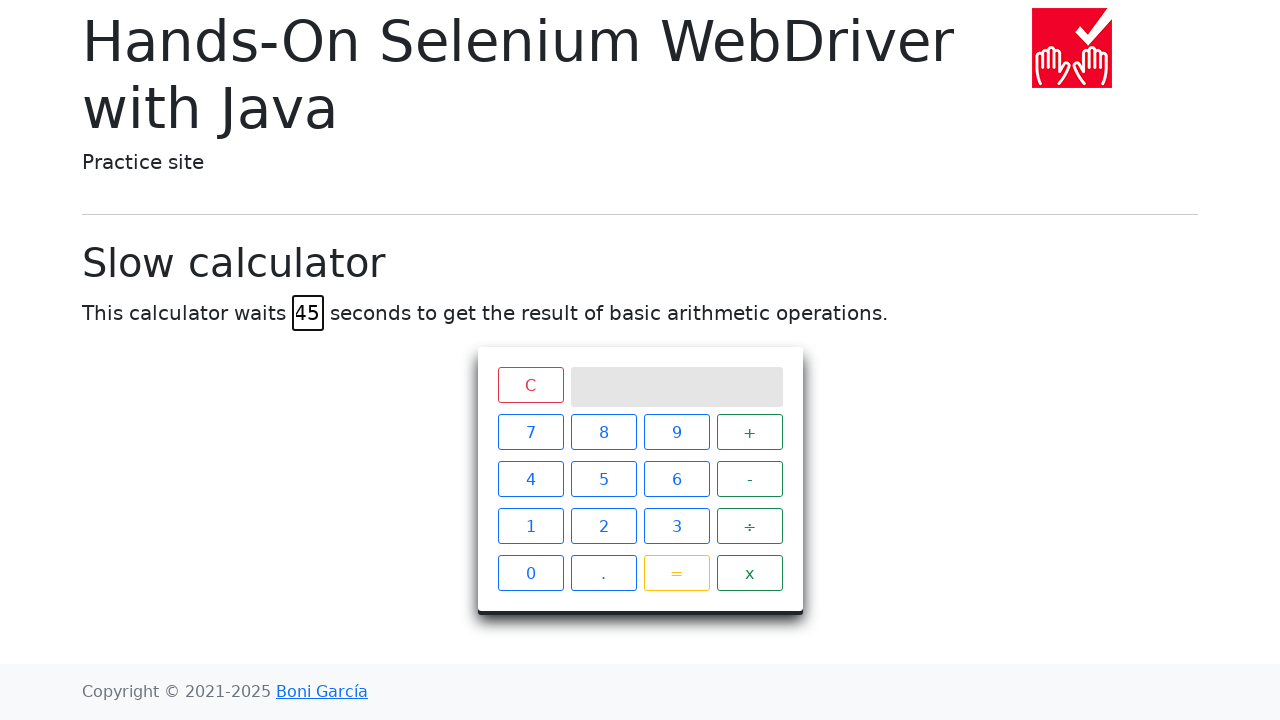

Clicked calculator button 7 at (530, 432) on xpath=//span[@class='btn btn-outline-primary' and text()='7']
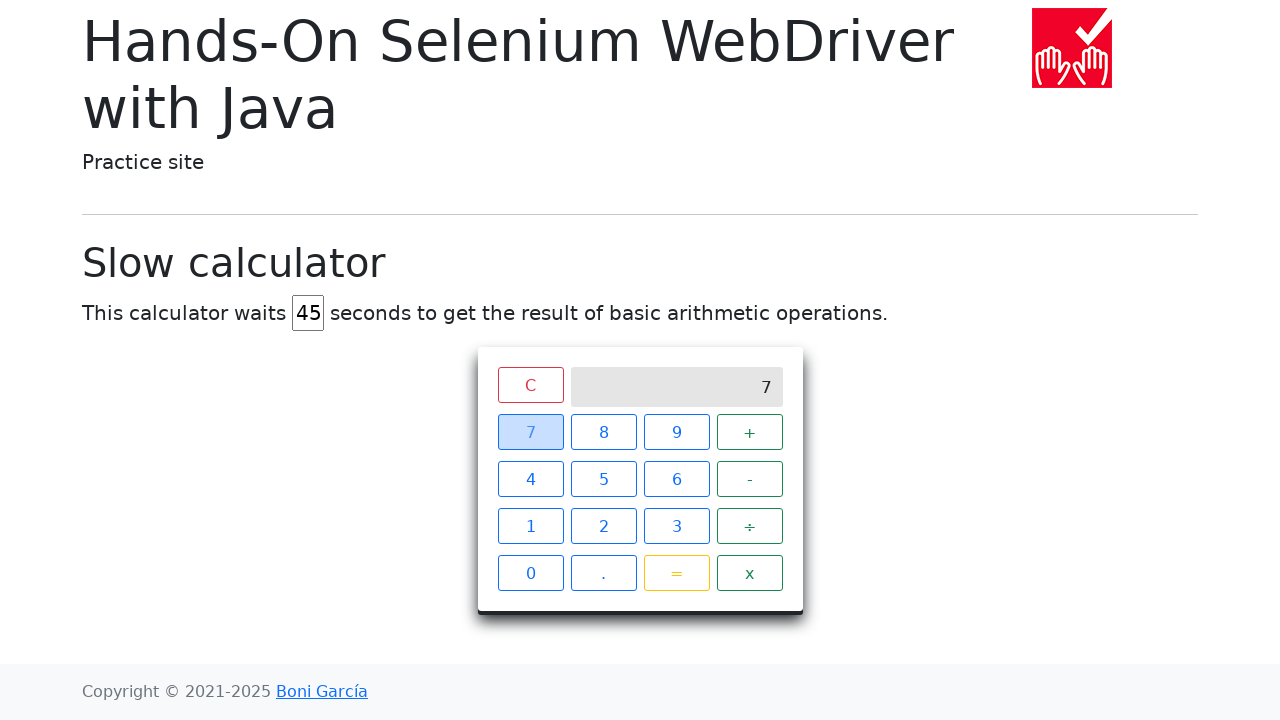

Clicked plus operator button at (750, 432) on xpath=//span[@class='operator btn btn-outline-success' and text()='+']
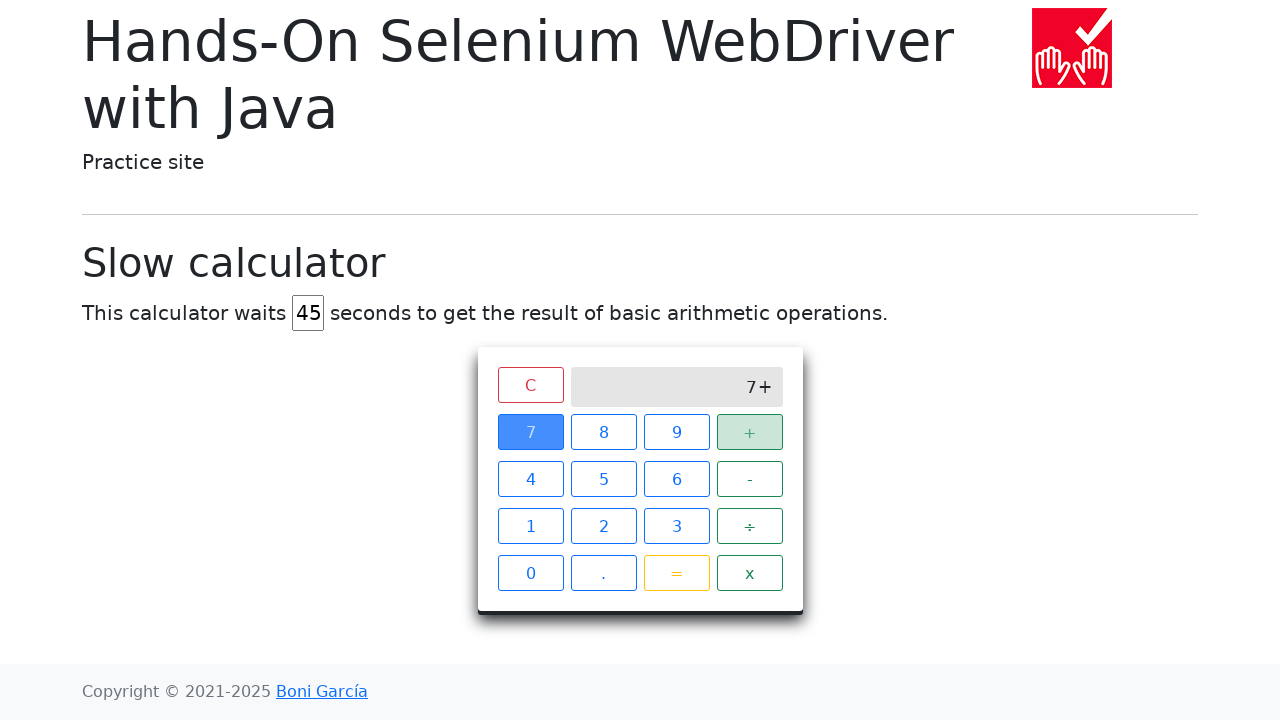

Clicked calculator button 8 at (604, 432) on xpath=//span[@class='btn btn-outline-primary' and text()='8']
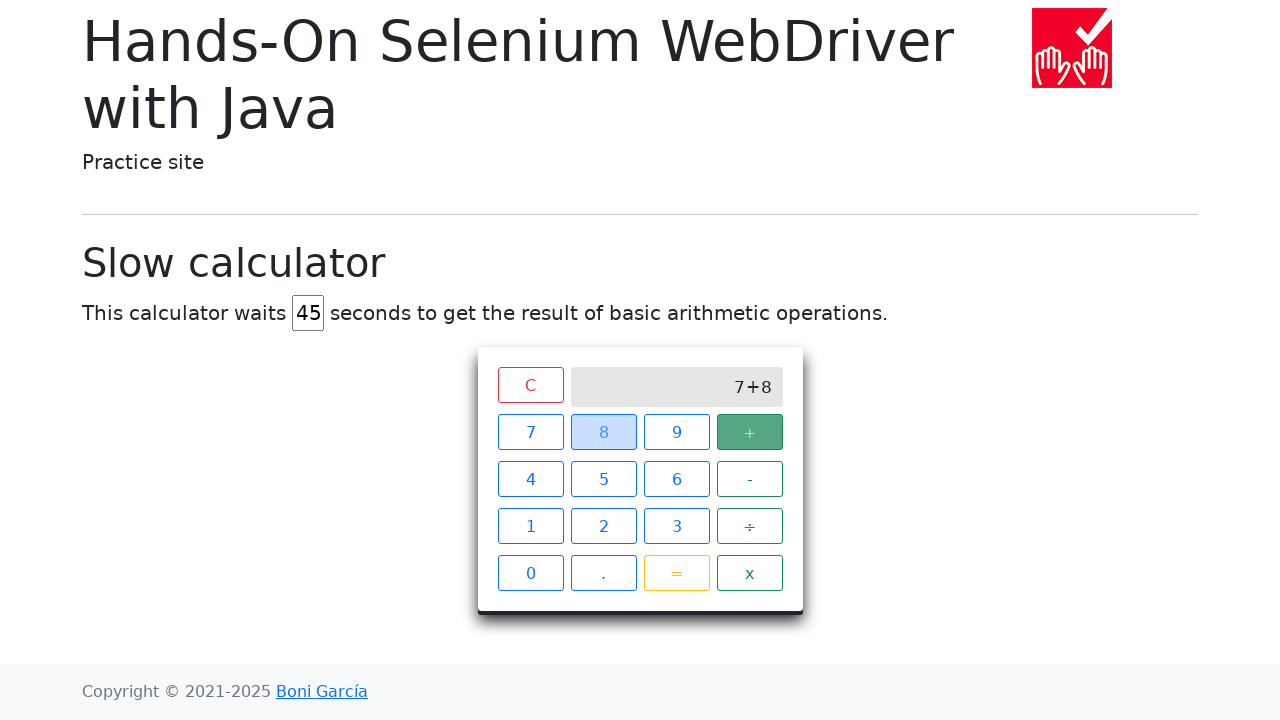

Clicked equals button to compute 7+8 at (676, 573) on xpath=//span[@class='btn btn-outline-warning' and text()='=']
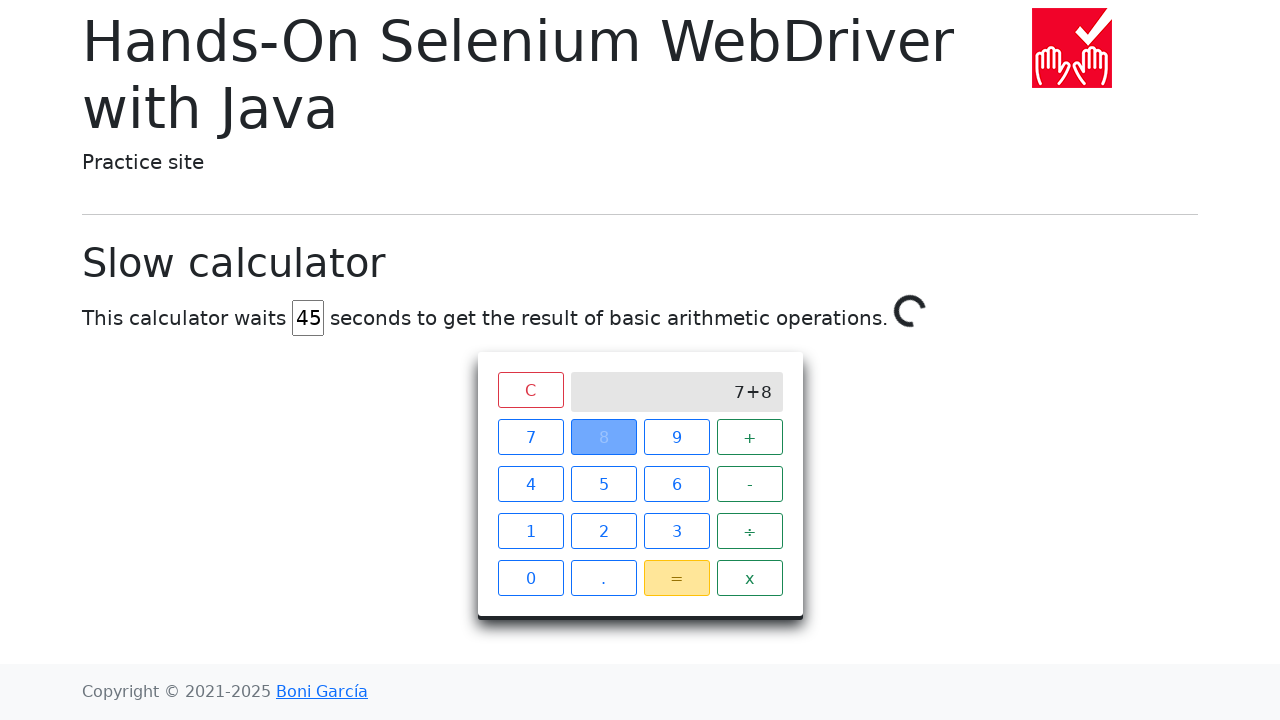

Waited for result to display 15 on calculator screen
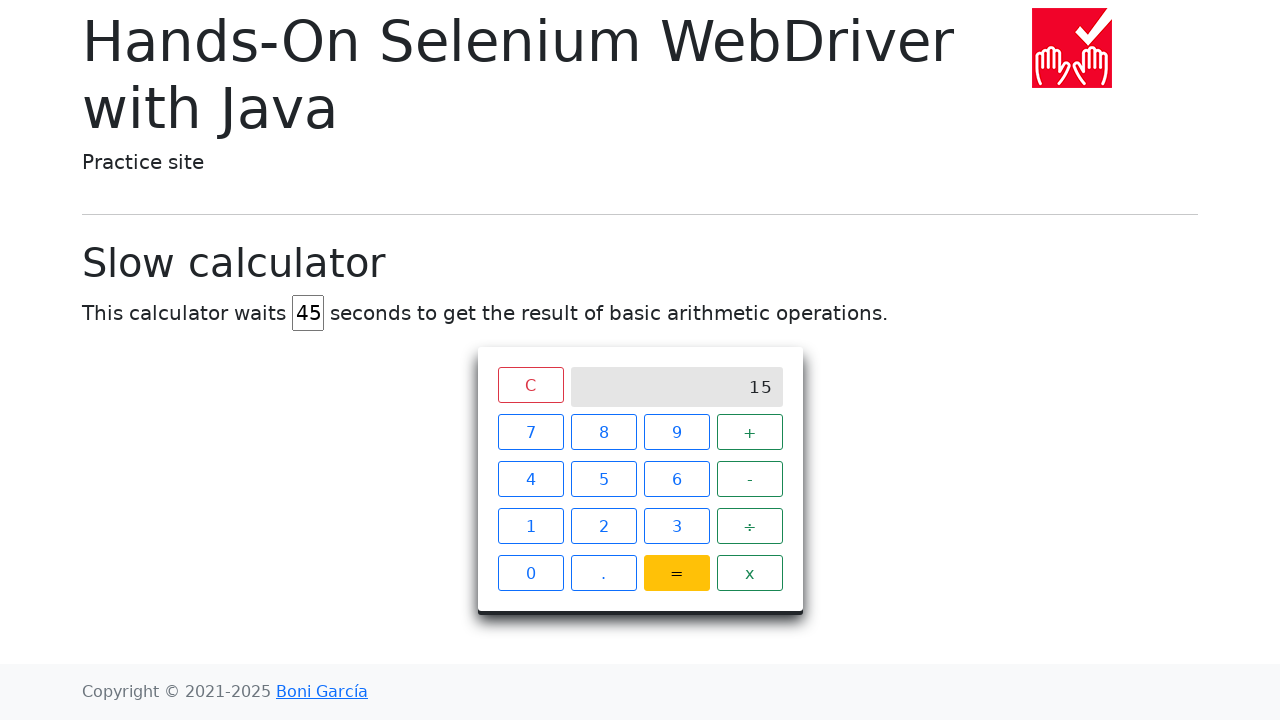

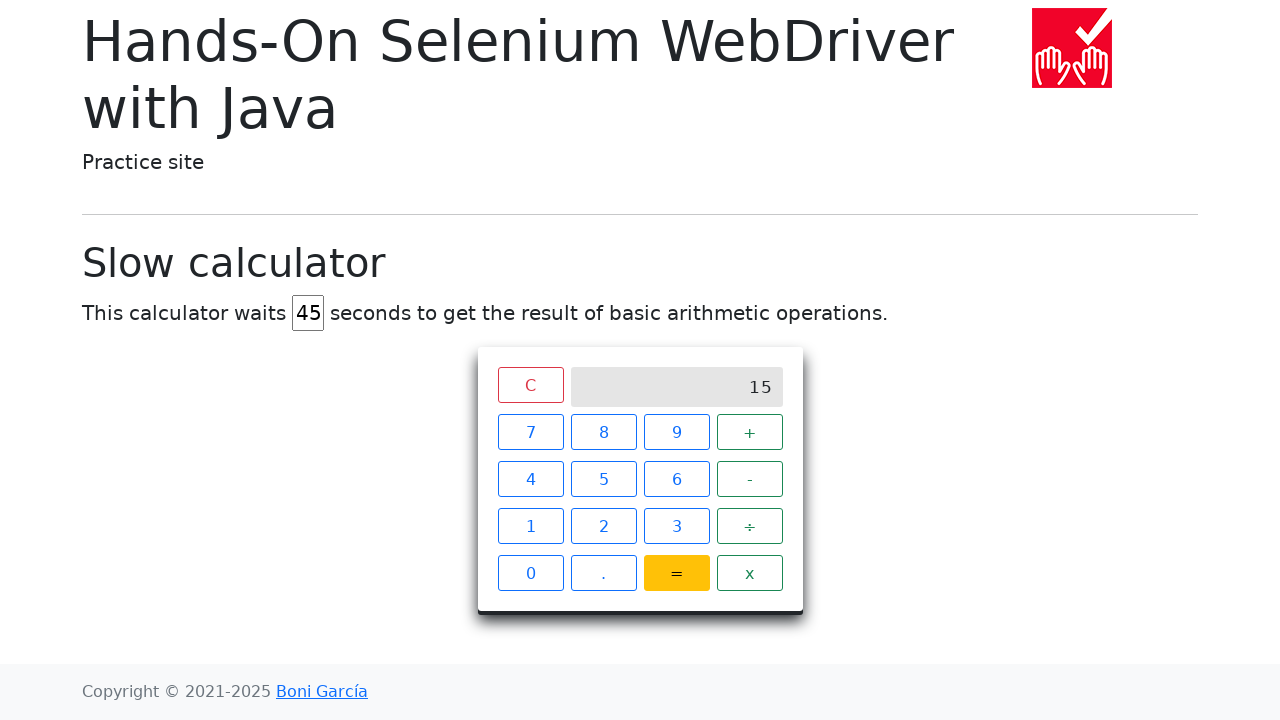